Tests dropdown selection by manually iterating through option elements and clicking the one with matching text "Option 1", then verifies the selection was successful.

Starting URL: https://the-internet.herokuapp.com/dropdown

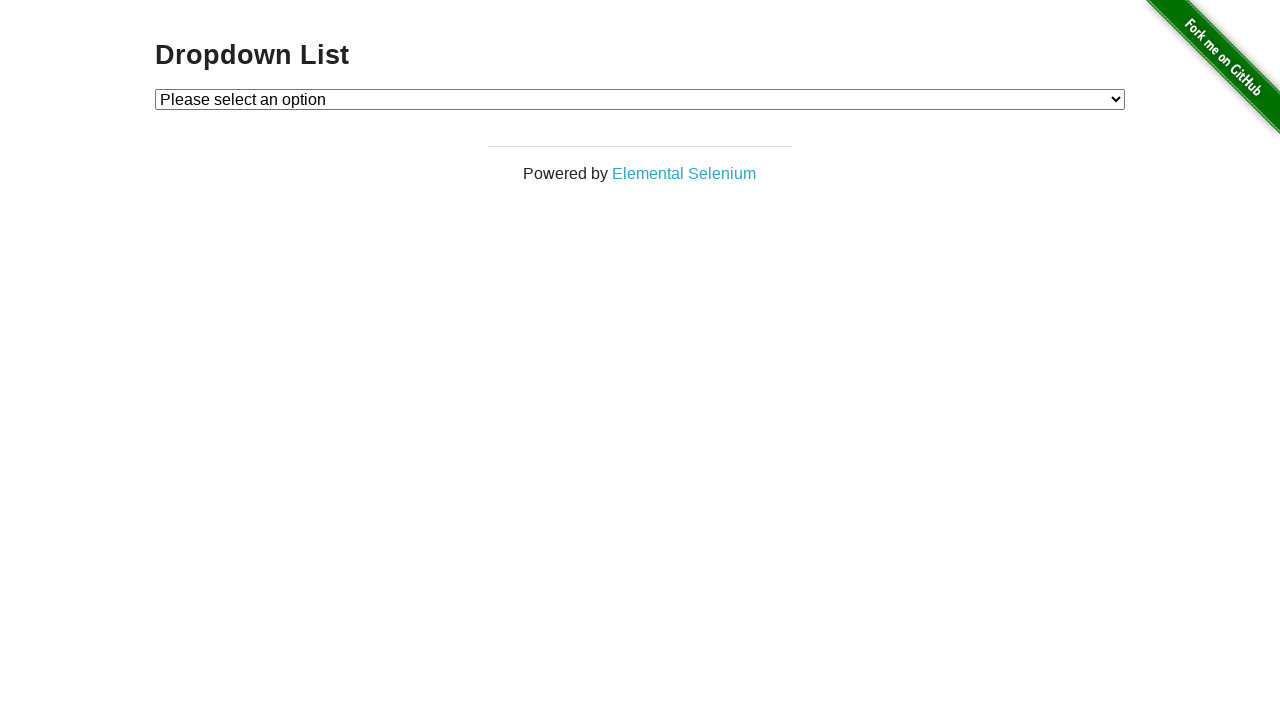

Waited for dropdown element to be present
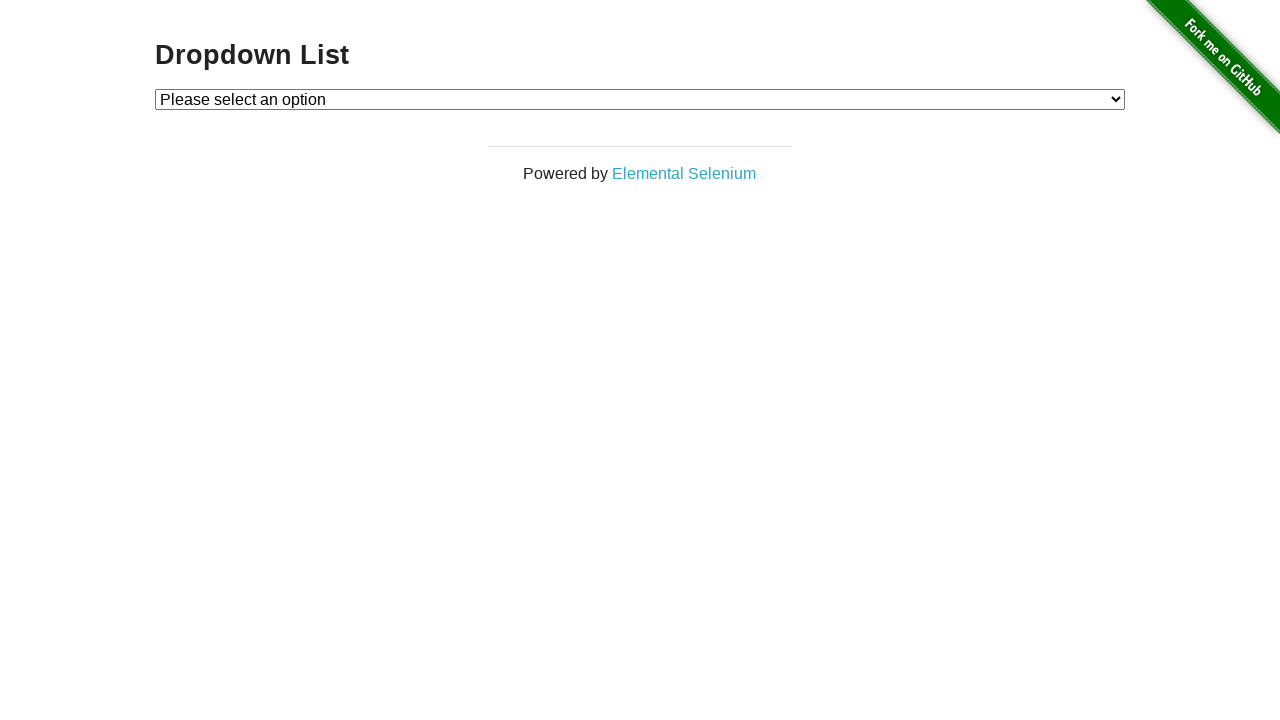

Selected 'Option 1' from dropdown on #dropdown
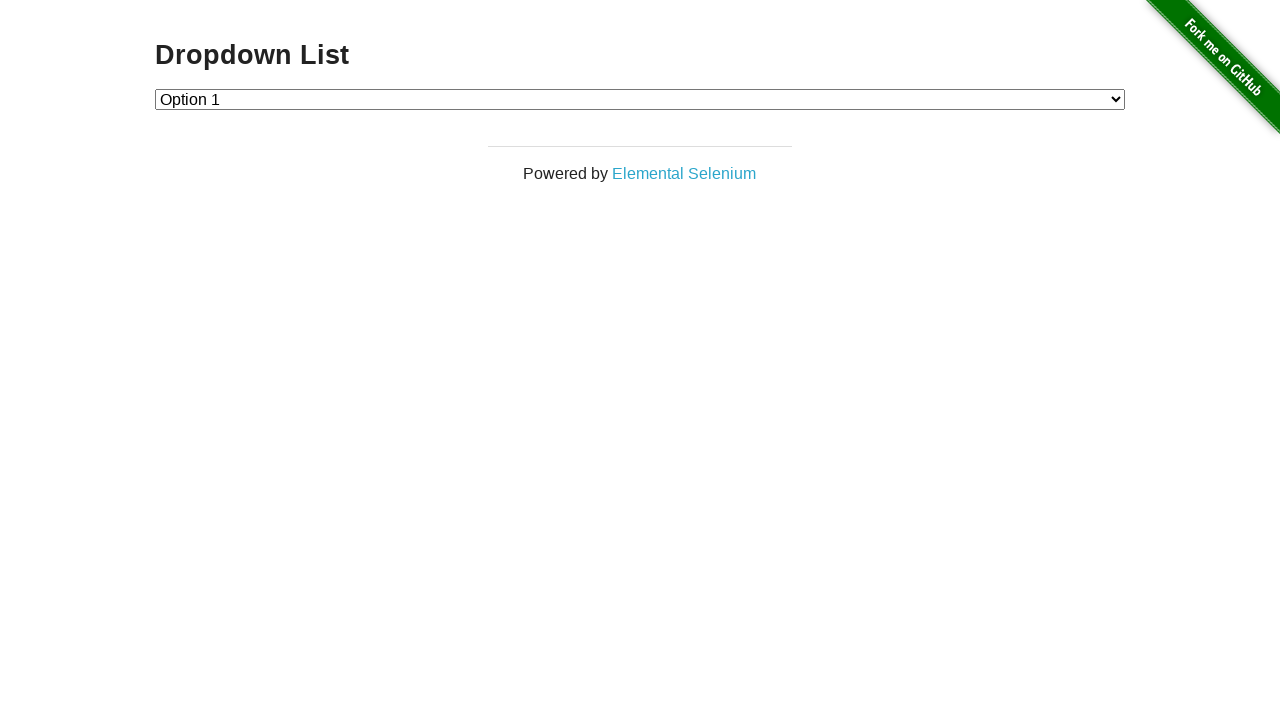

Retrieved selected dropdown value
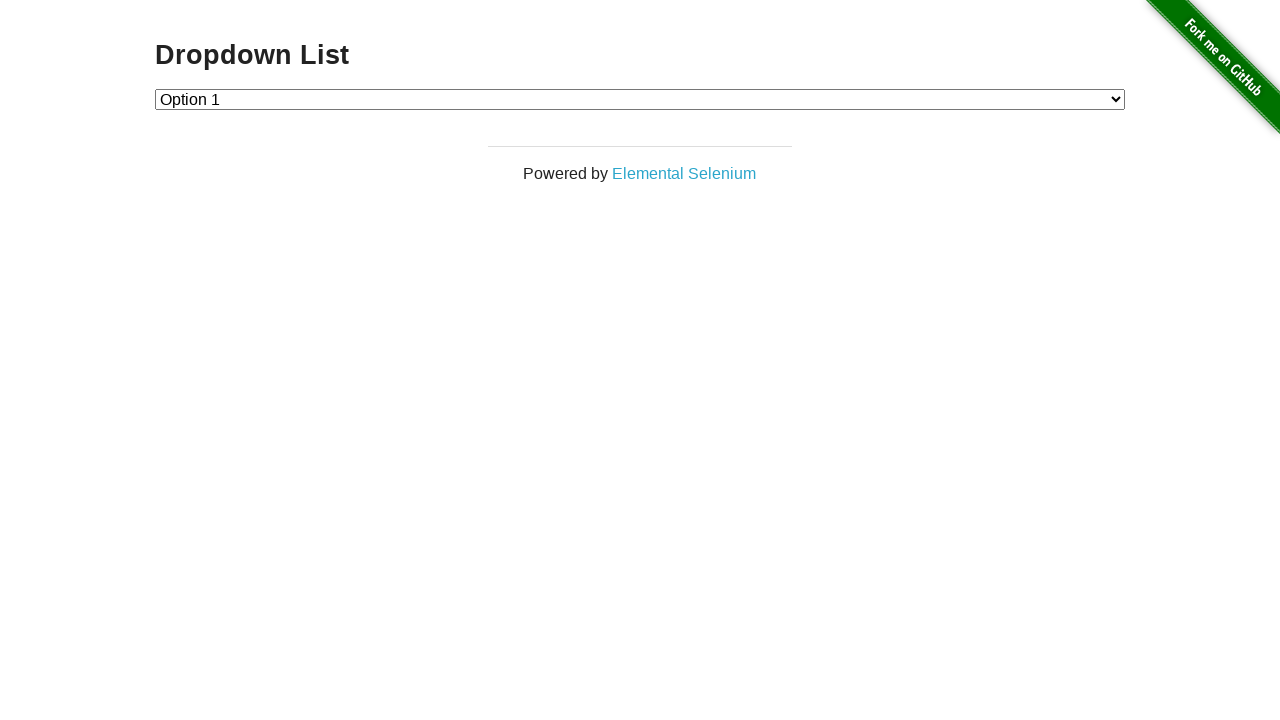

Verified that selected option value is '1' (Option 1)
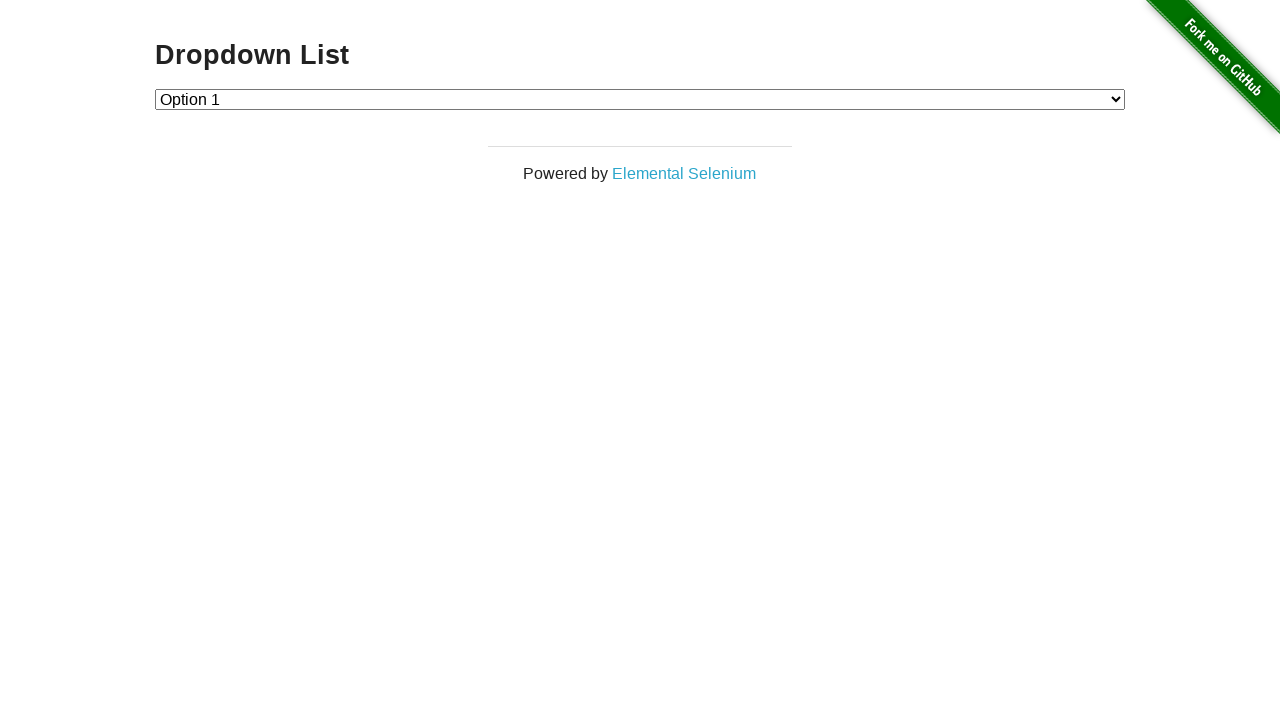

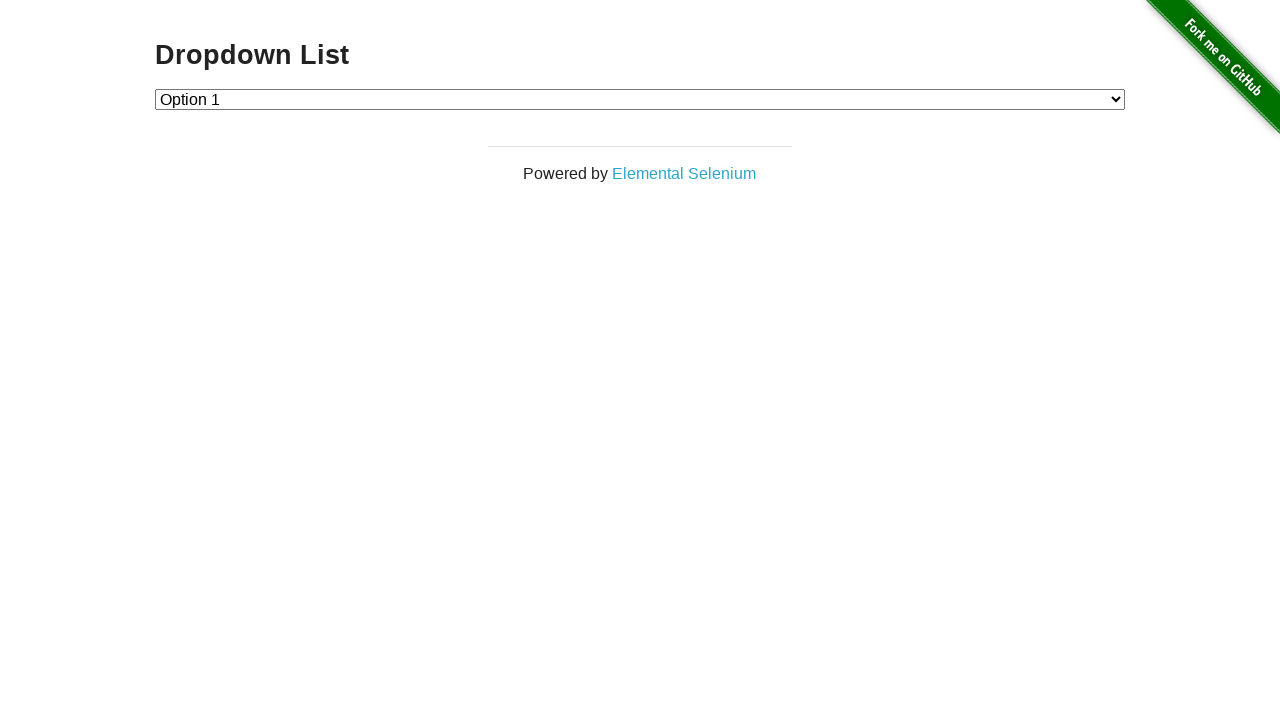